Tests that the complete all checkbox updates state when individual items are completed or cleared.

Starting URL: https://demo.playwright.dev/todomvc

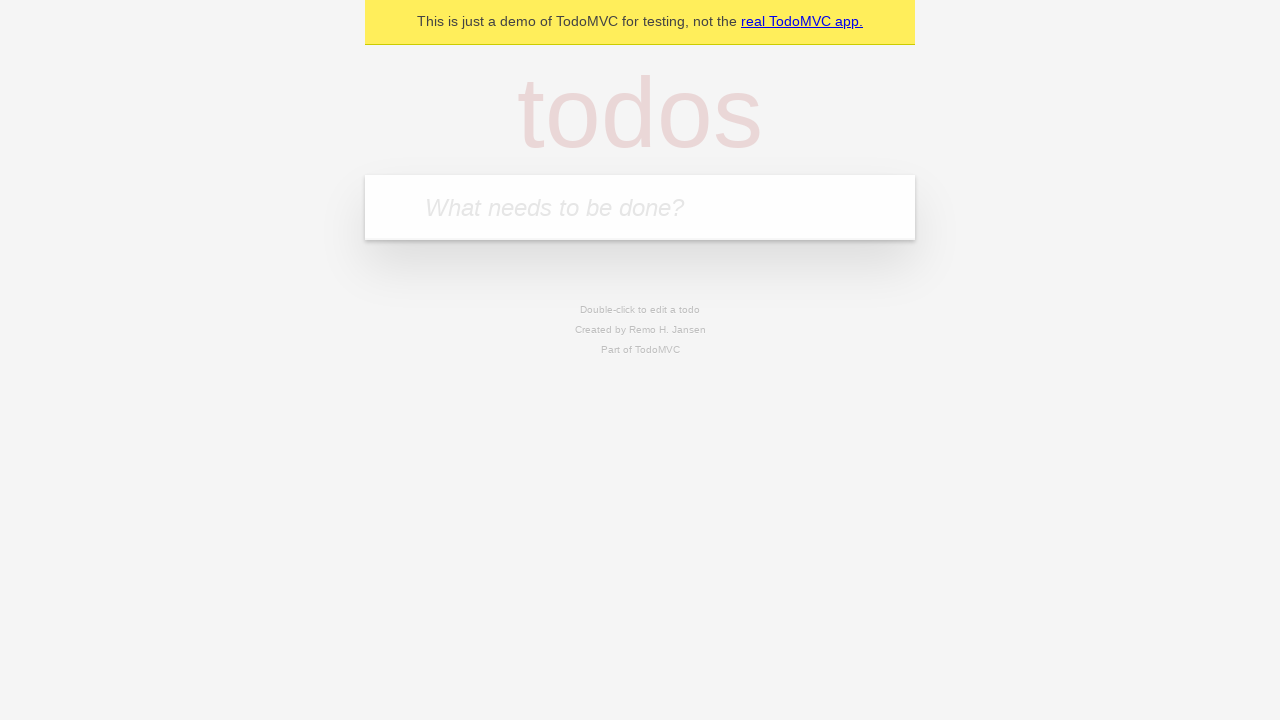

Filled todo input with 'buy some cheese' on internal:attr=[placeholder="What needs to be done?"i]
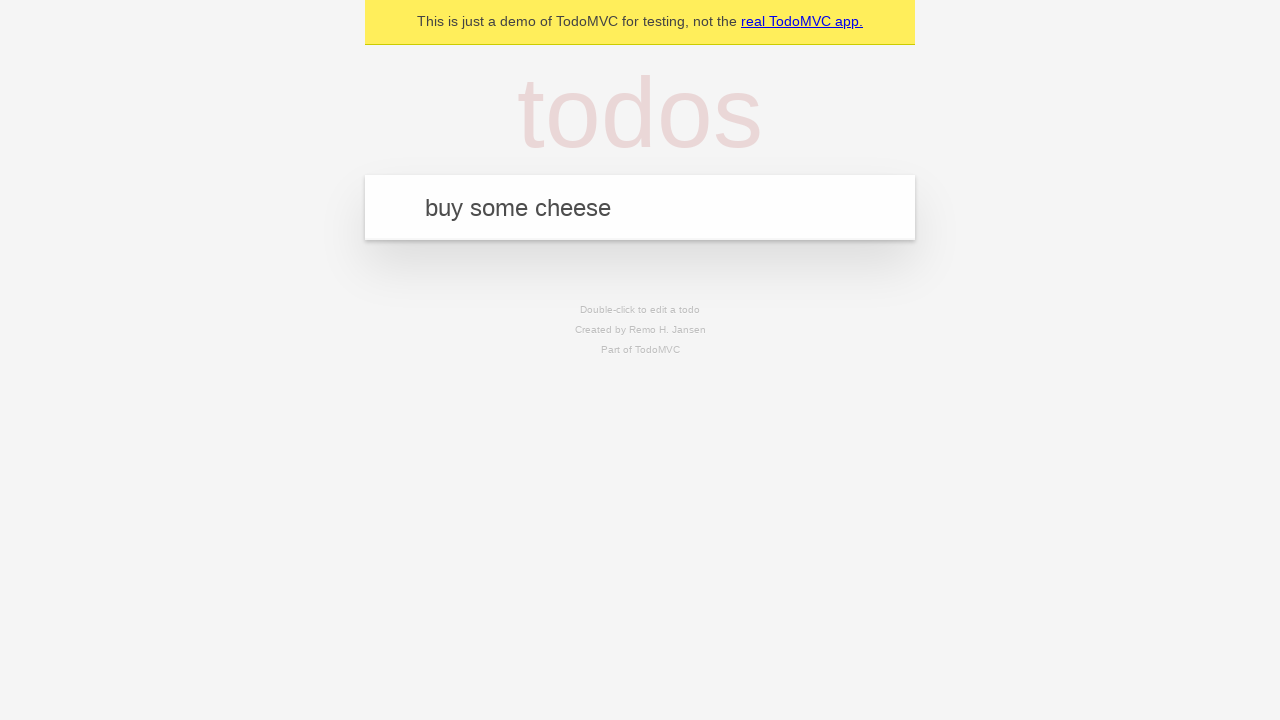

Pressed Enter to create todo 'buy some cheese' on internal:attr=[placeholder="What needs to be done?"i]
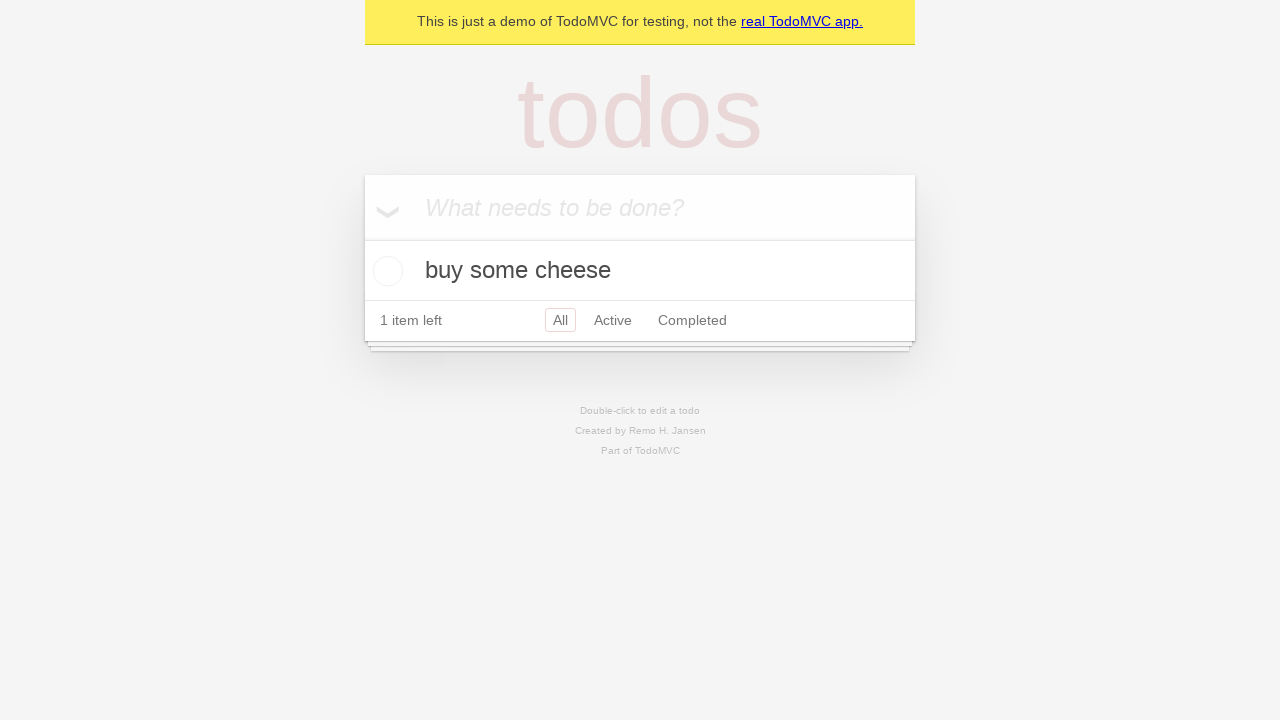

Filled todo input with 'feed the cat' on internal:attr=[placeholder="What needs to be done?"i]
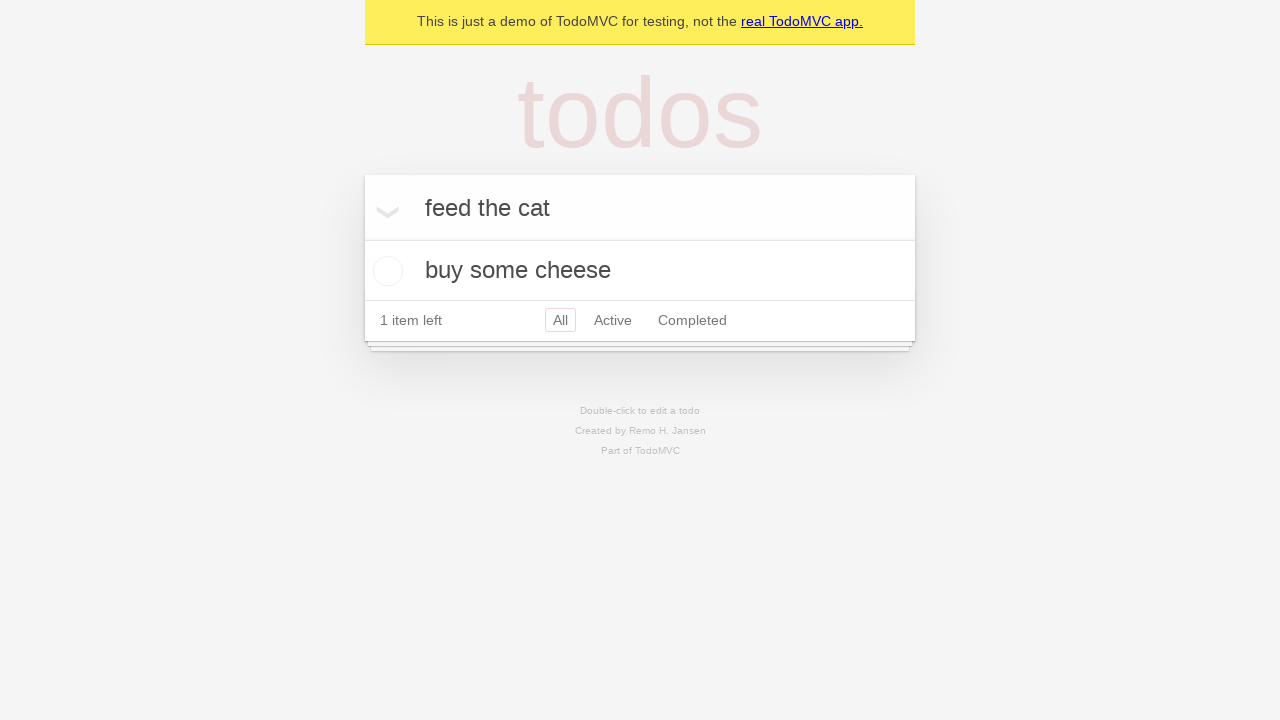

Pressed Enter to create todo 'feed the cat' on internal:attr=[placeholder="What needs to be done?"i]
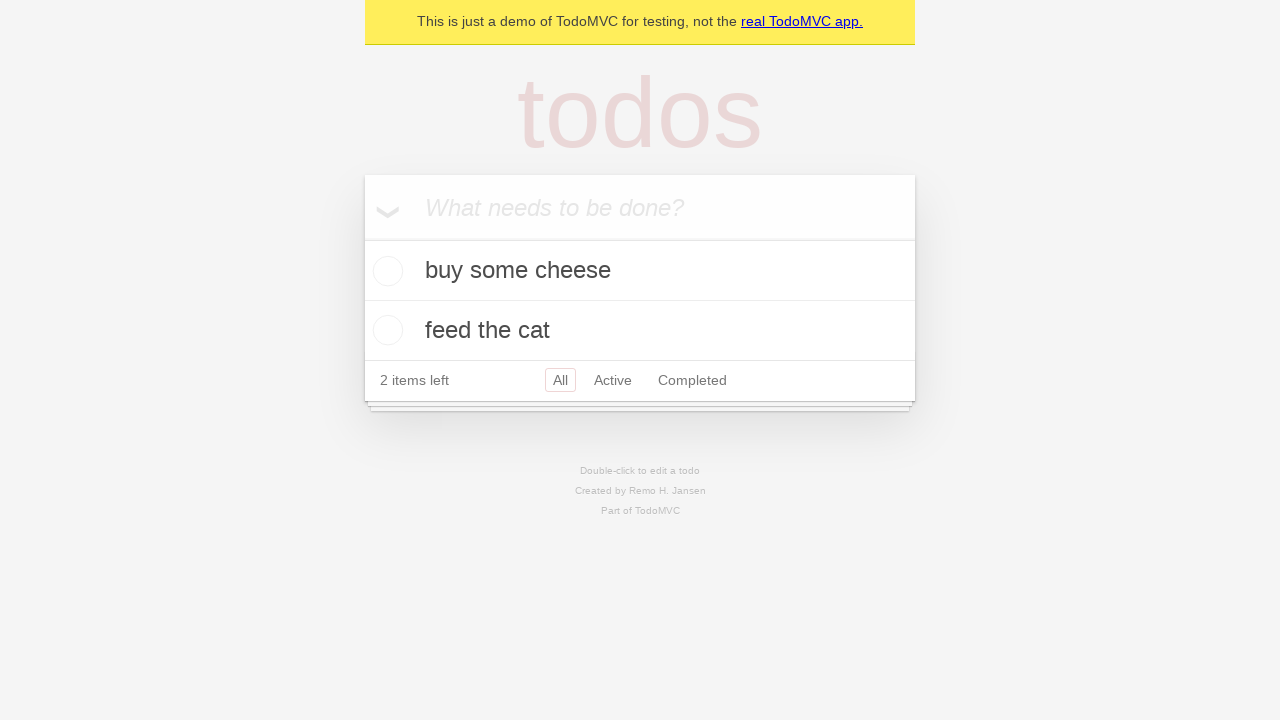

Filled todo input with 'book a doctors appointment' on internal:attr=[placeholder="What needs to be done?"i]
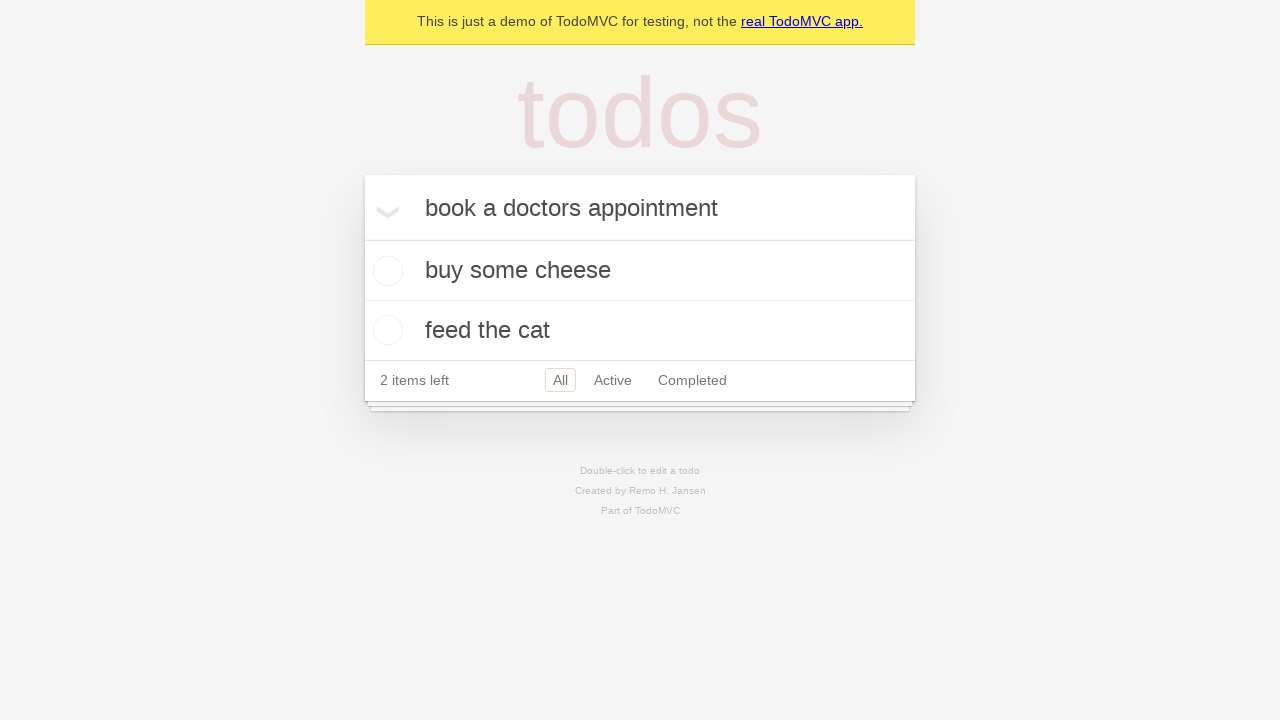

Pressed Enter to create todo 'book a doctors appointment' on internal:attr=[placeholder="What needs to be done?"i]
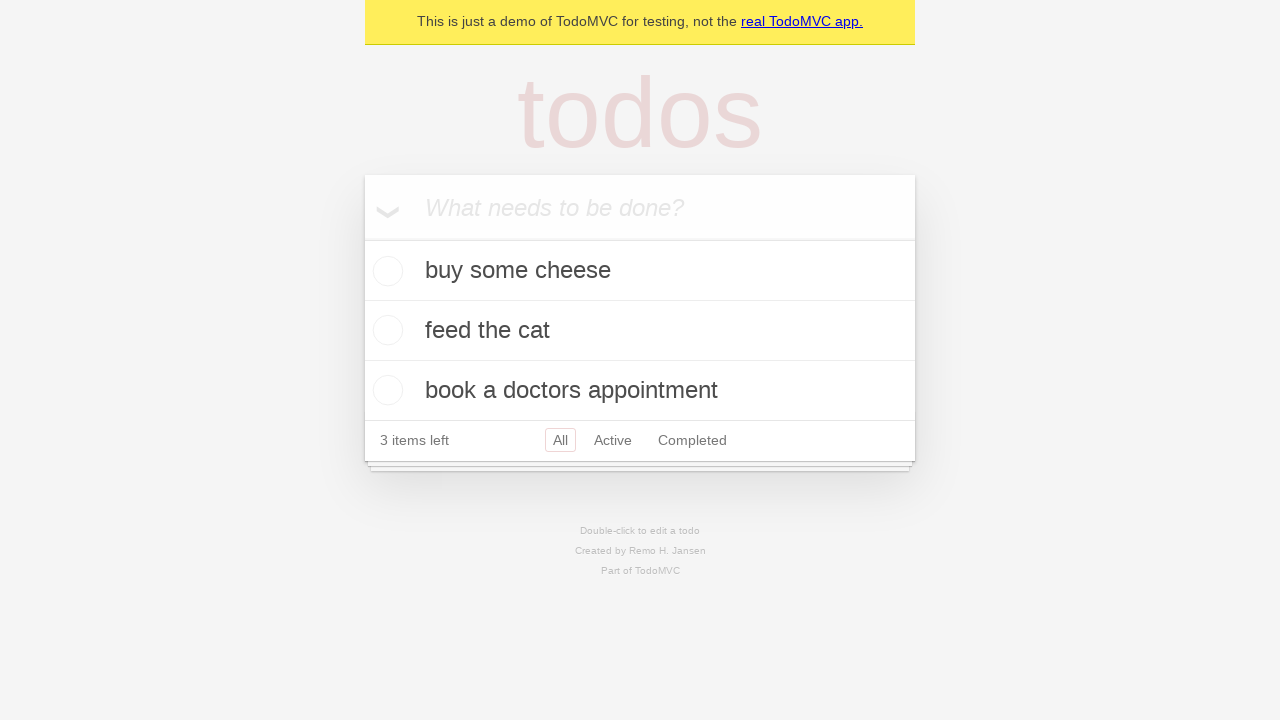

All three todos created and persisted in localStorage
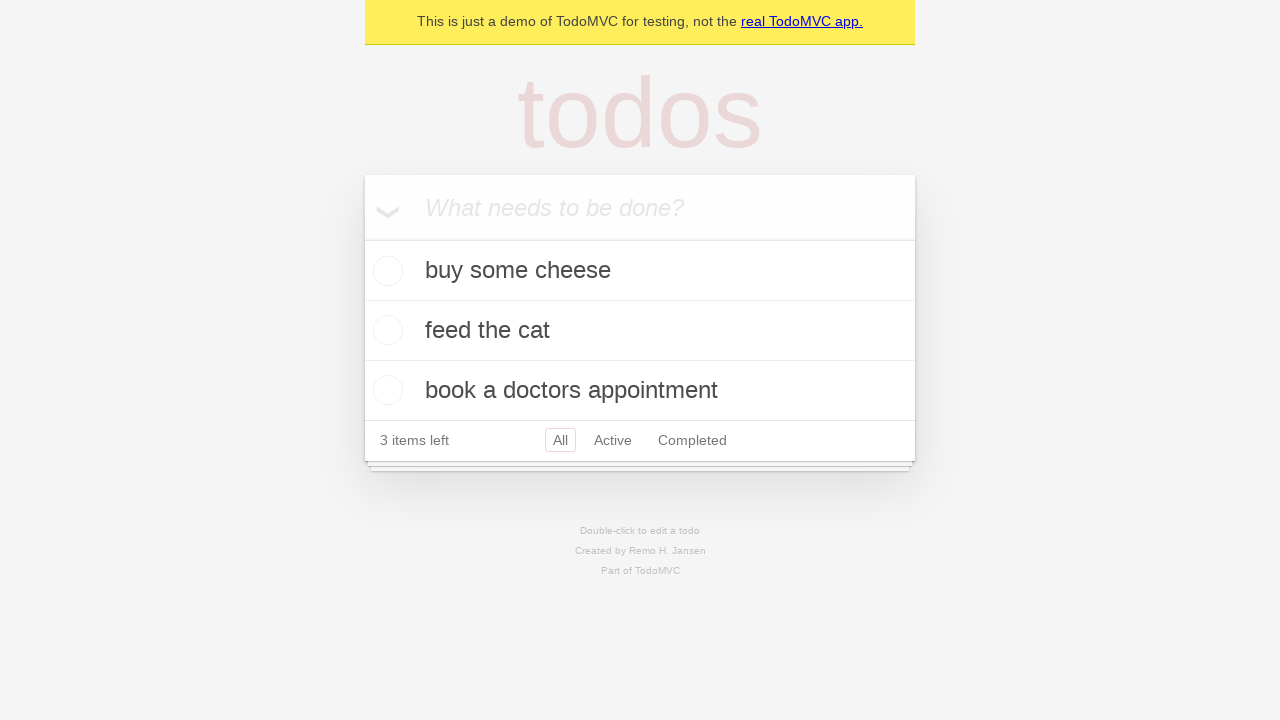

Checked the 'Mark all as complete' checkbox at (362, 238) on internal:label="Mark all as complete"i
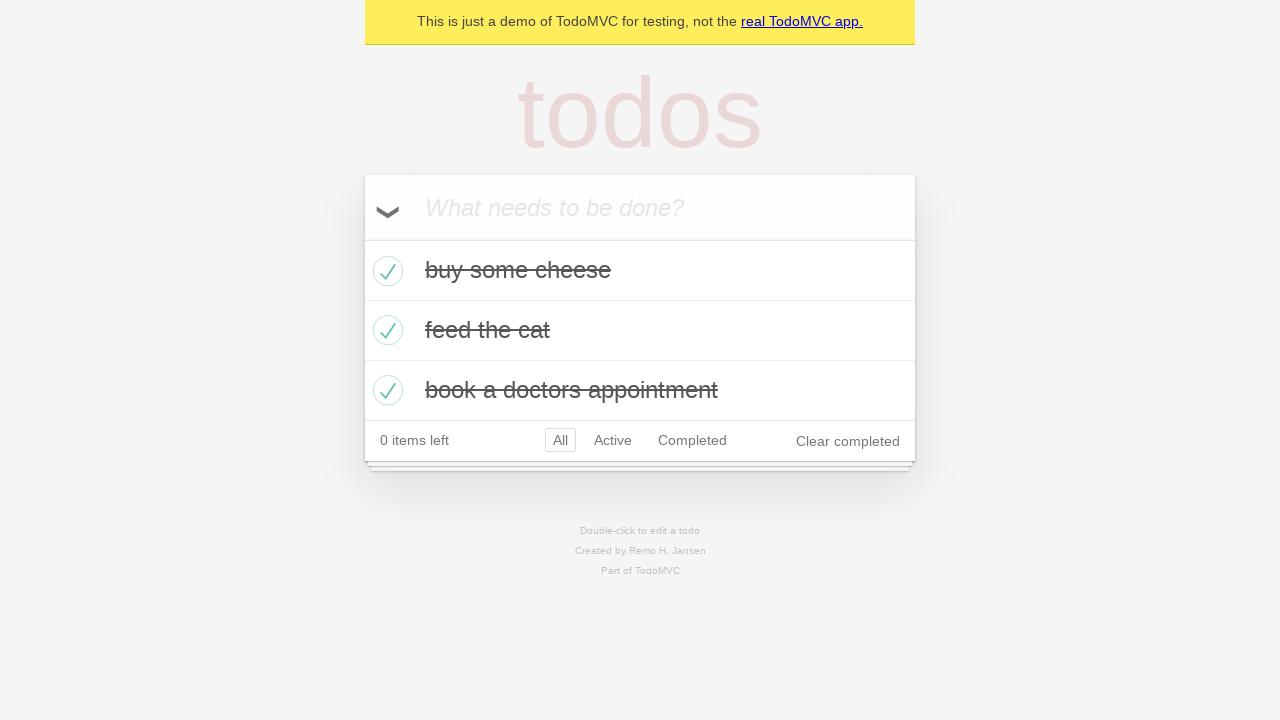

All three todos marked as completed
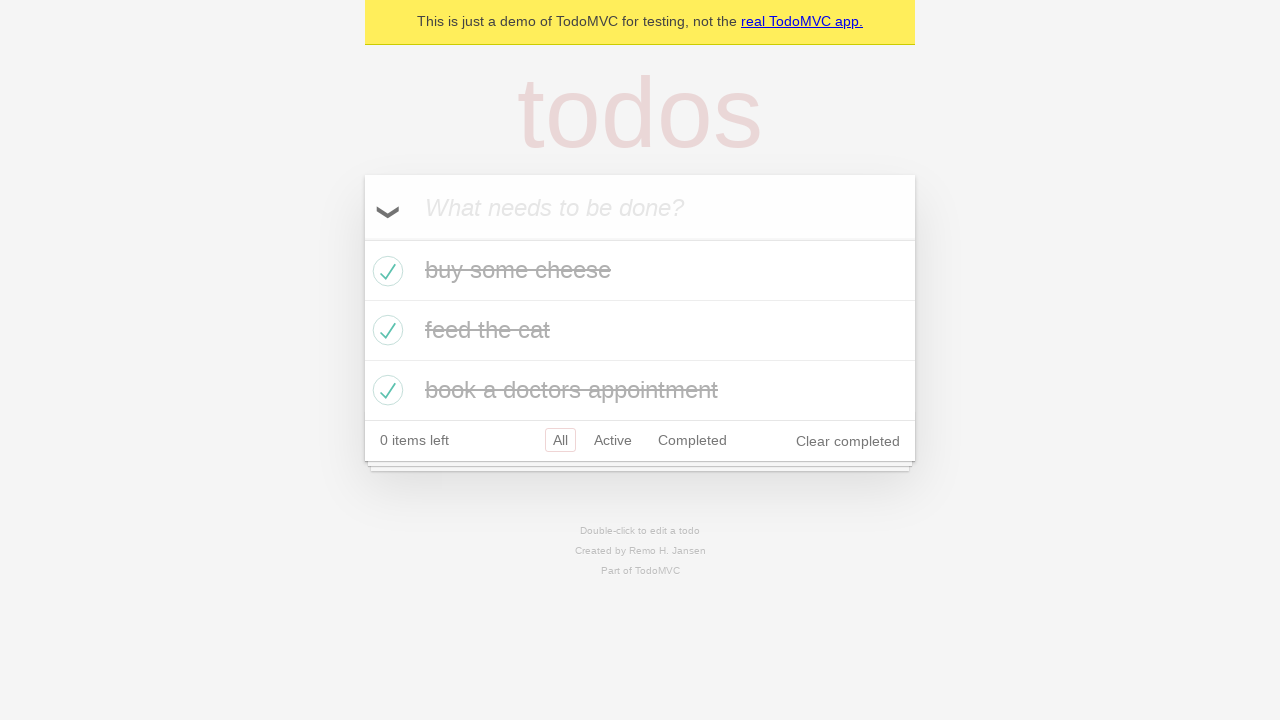

Unchecked the first todo item at (385, 271) on internal:testid=[data-testid="todo-item"s] >> nth=0 >> internal:role=checkbox
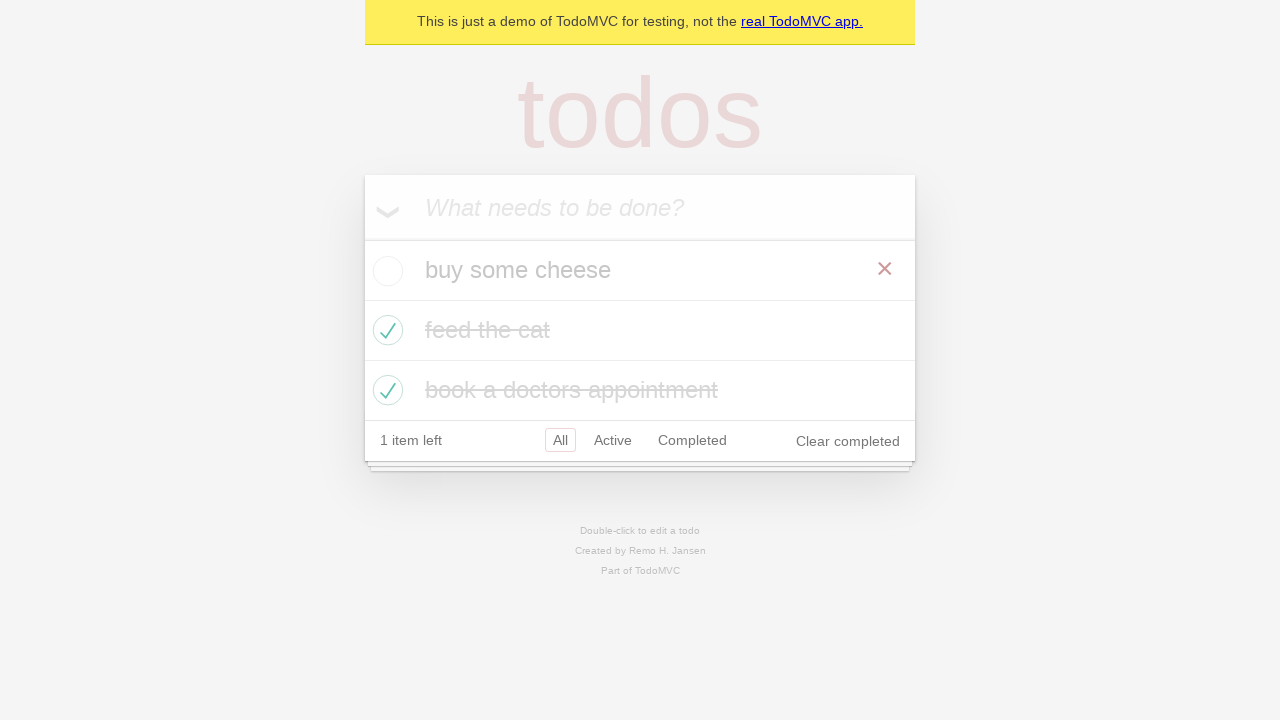

Rechecked the first todo item at (385, 271) on internal:testid=[data-testid="todo-item"s] >> nth=0 >> internal:role=checkbox
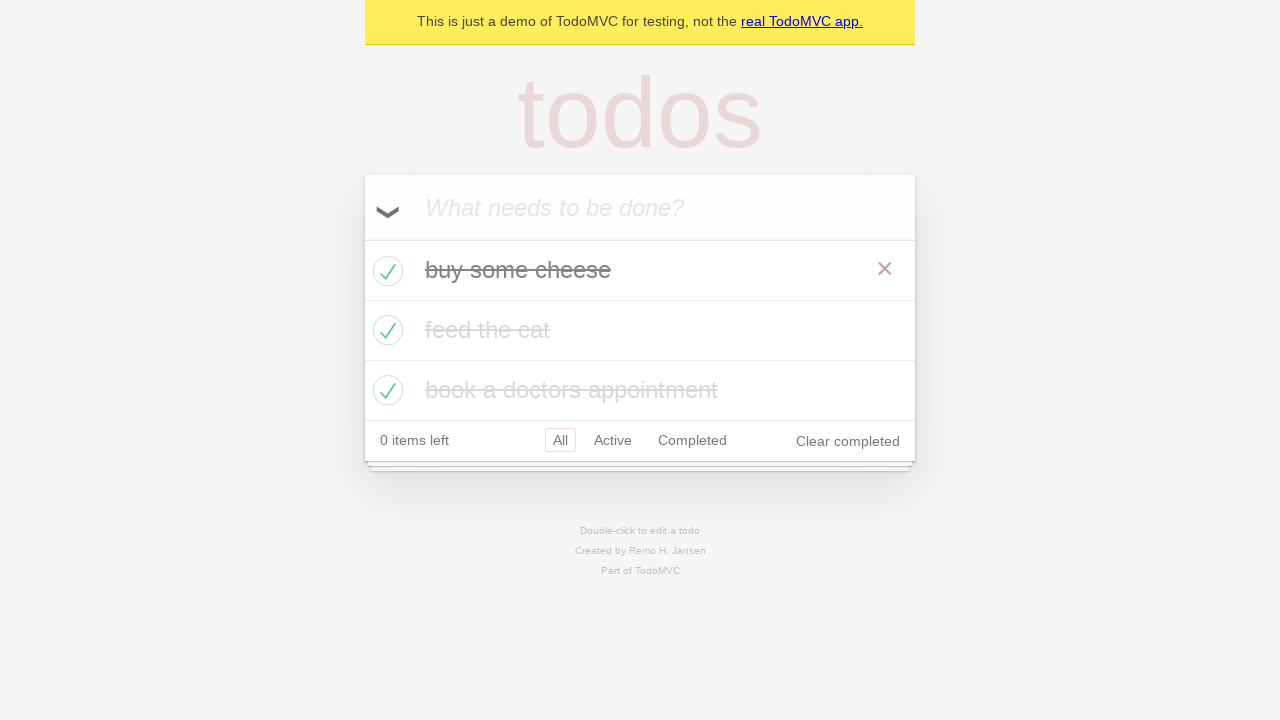

All three todos are completed again after rechecking first item
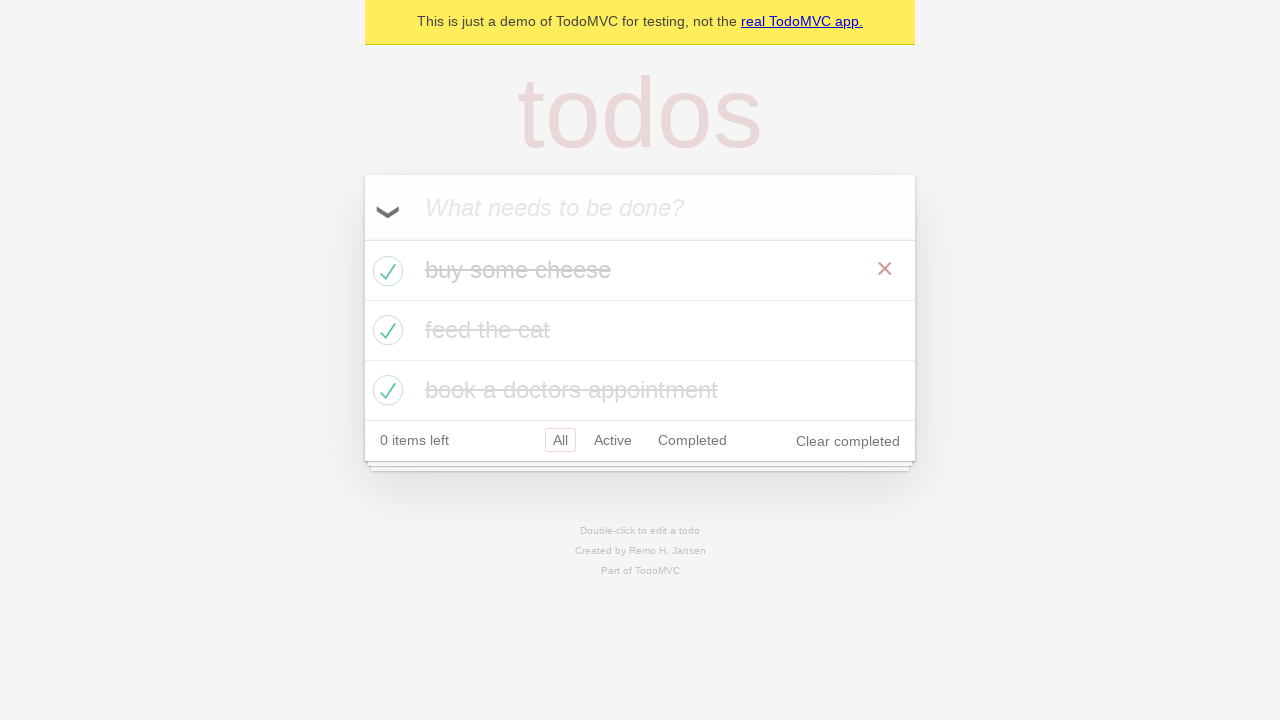

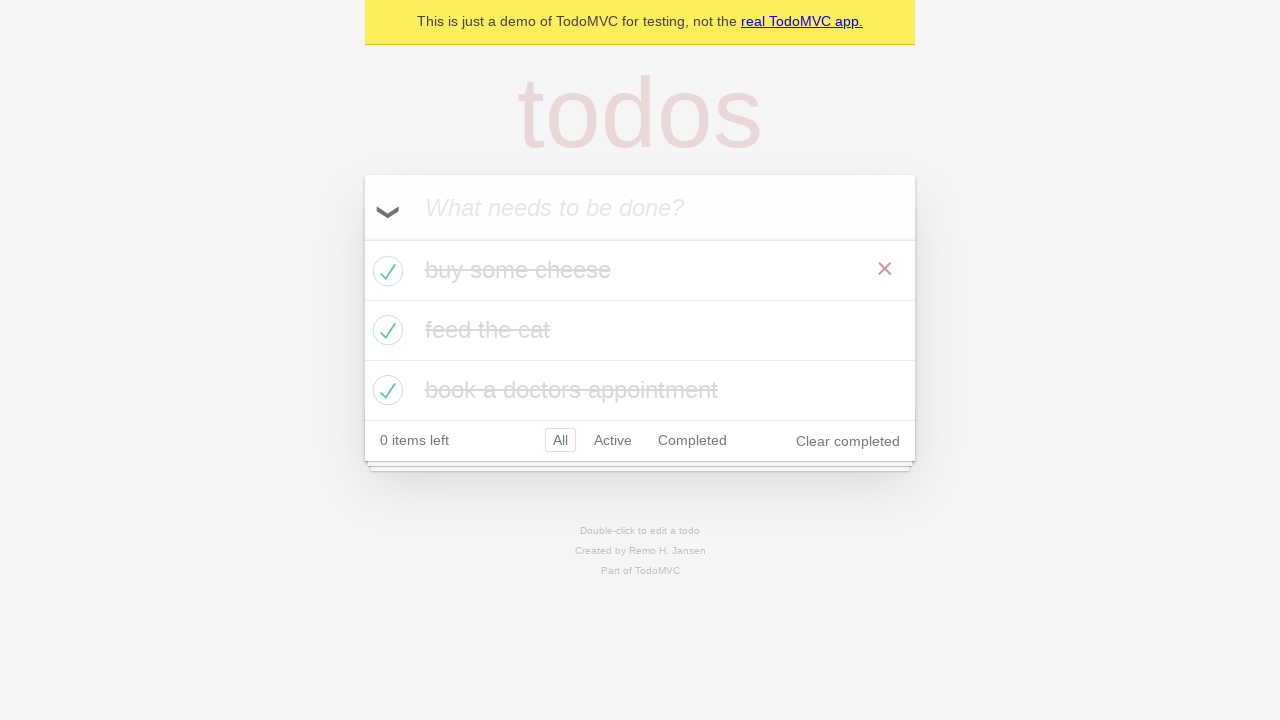